Navigates to a practice page and selects a specific radio button (Ruby) from a group of programming language options

Starting URL: http://seleniumpractise.blogspot.com/2016/08/how-to-automate-radio-button-in.html

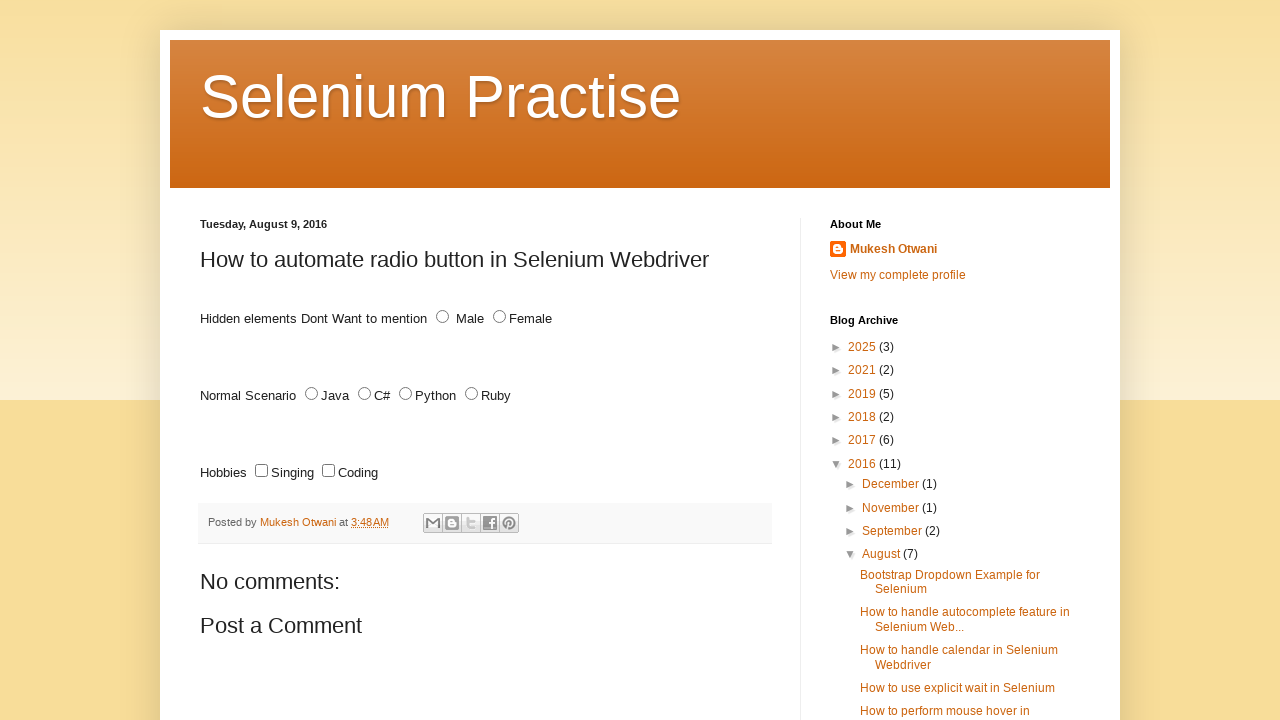

Navigated to radio button practice page
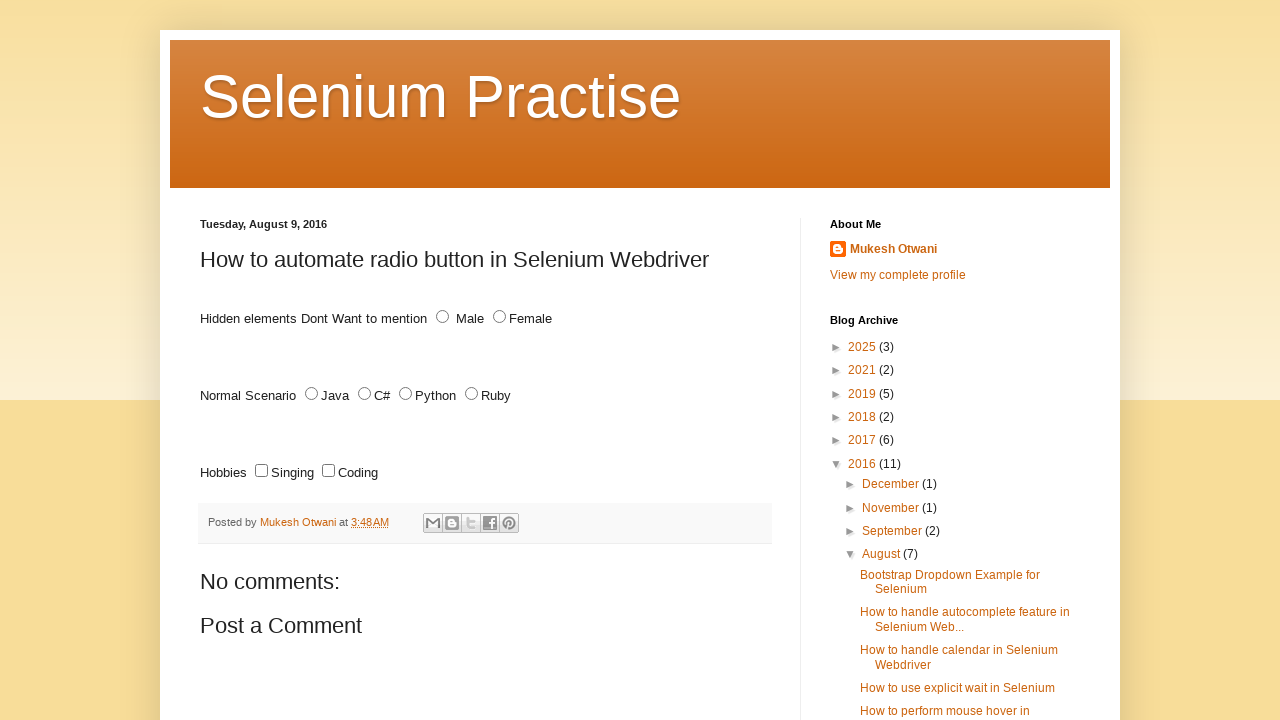

Located all radio buttons with name='lang'
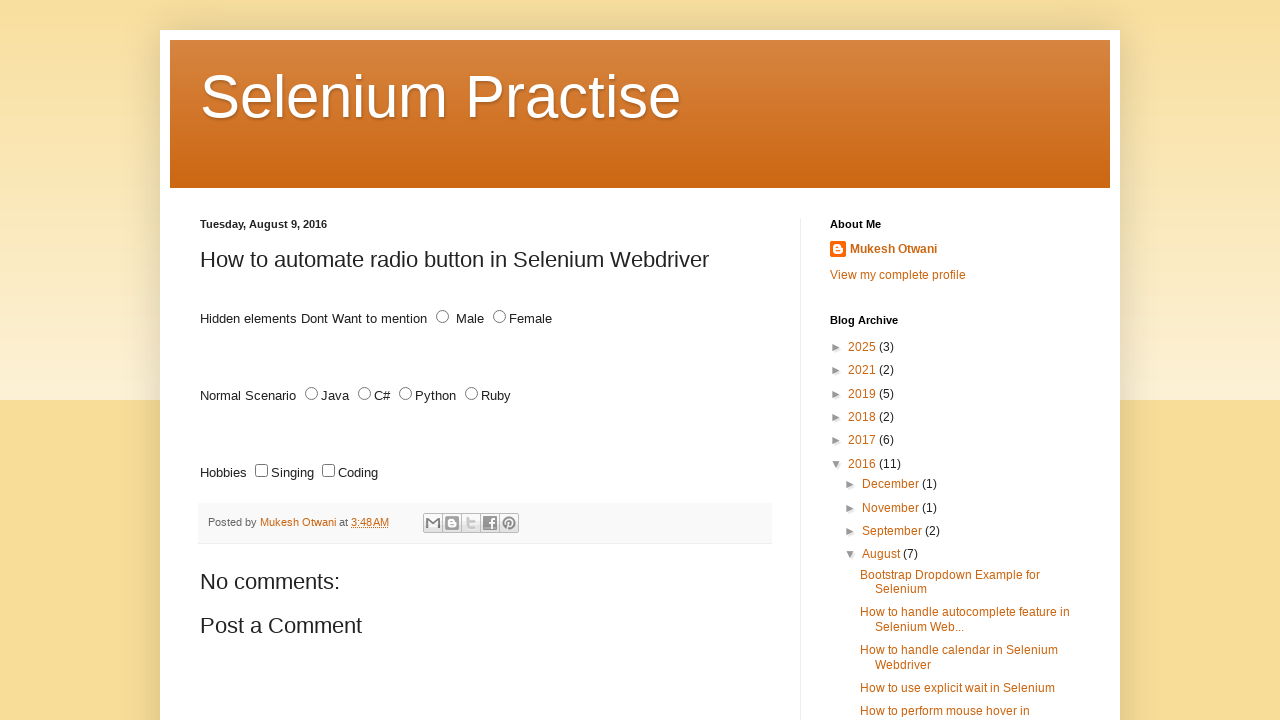

Checked radio button value attribute: JAVA
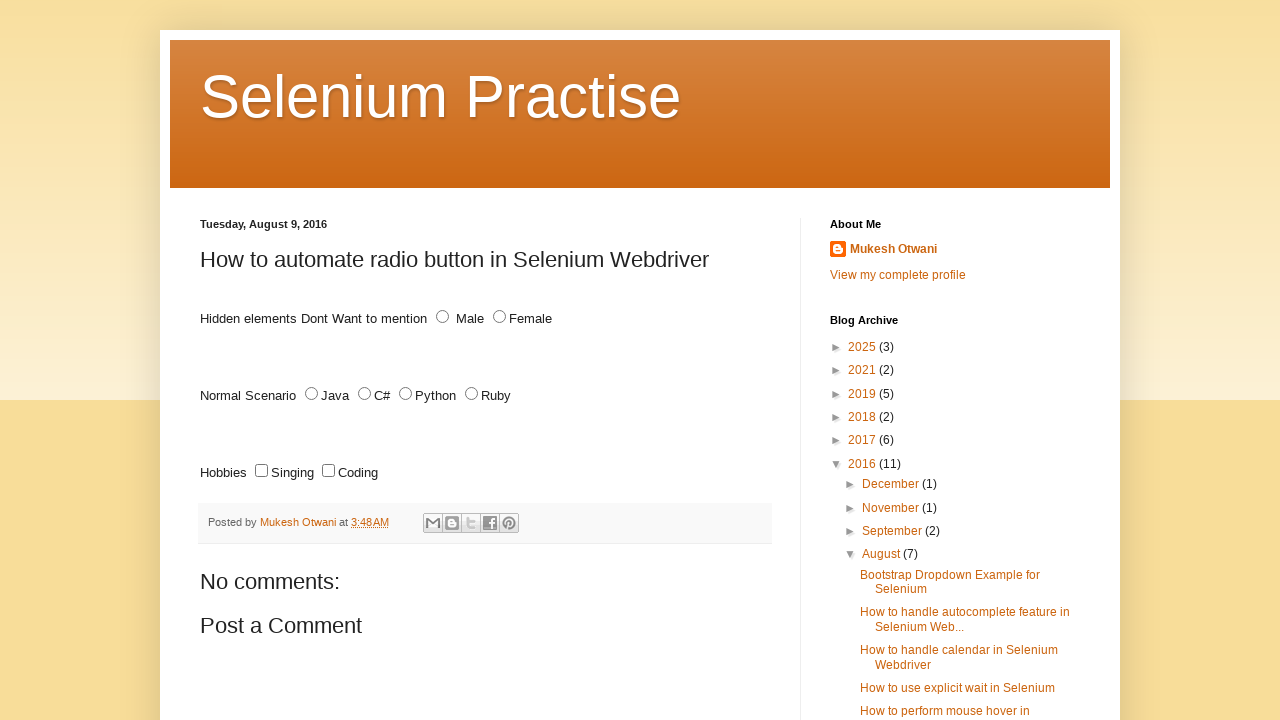

Checked radio button value attribute: C#
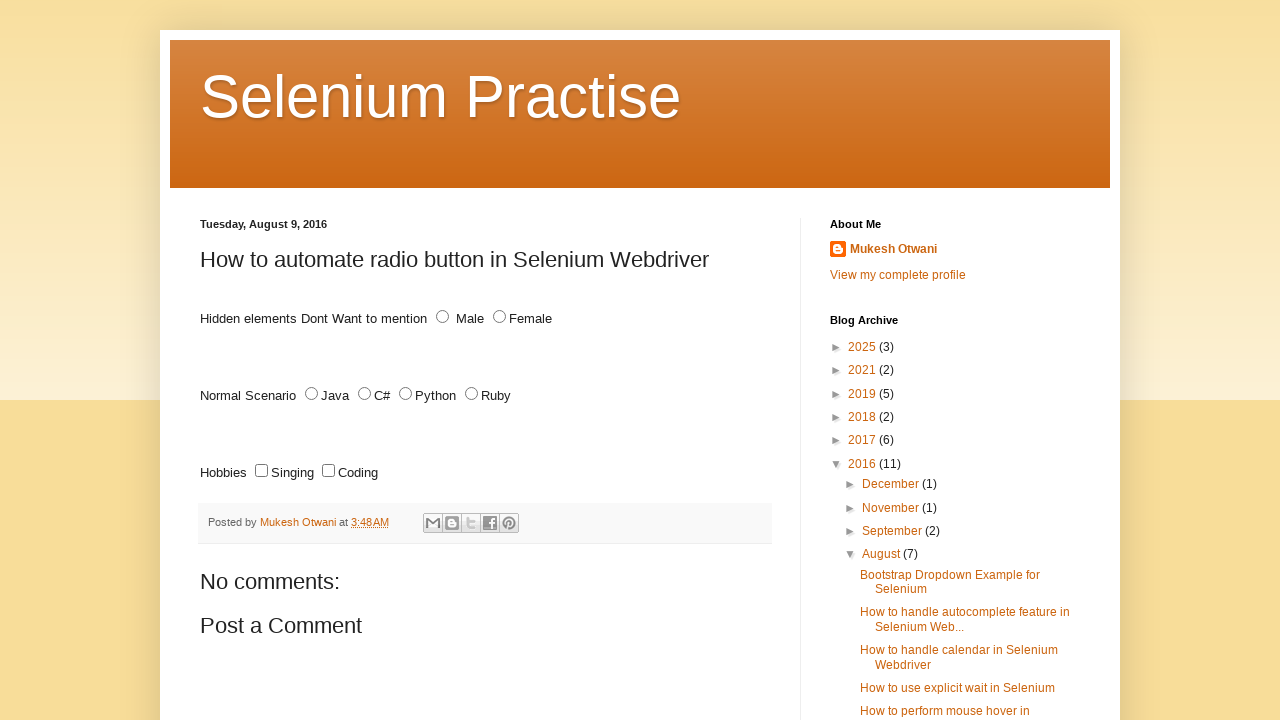

Checked radio button value attribute: PYTHON
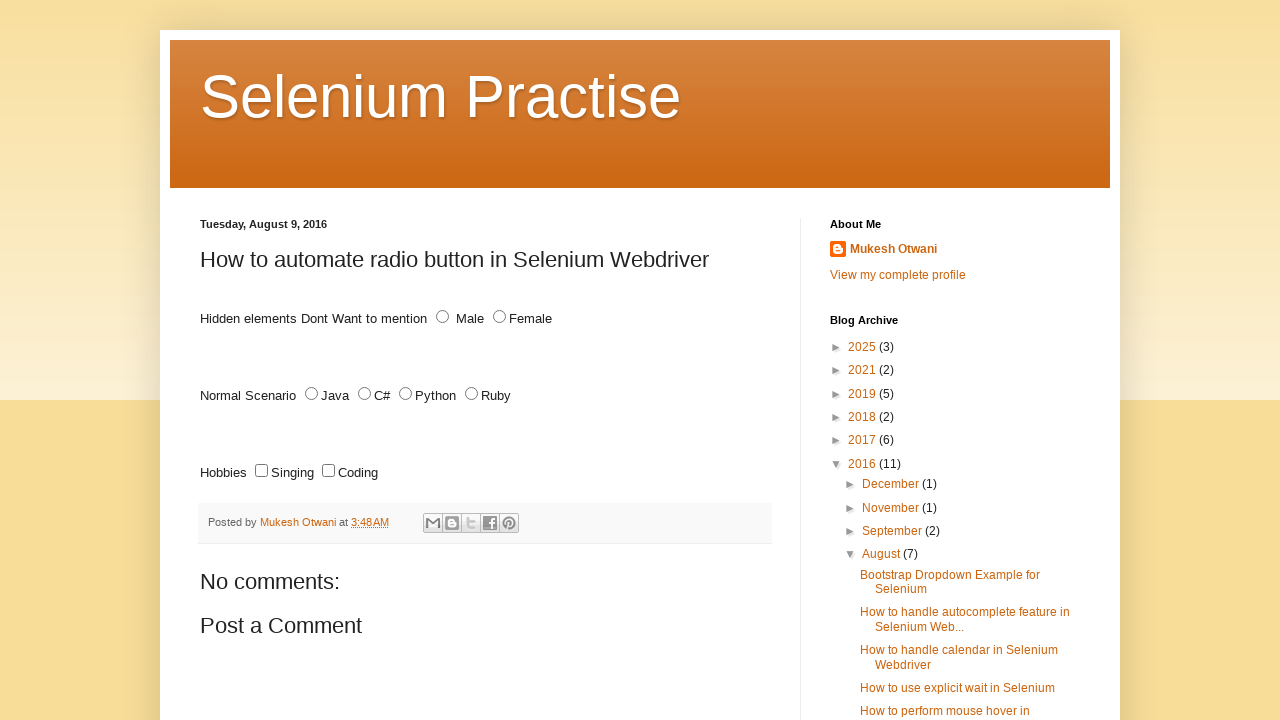

Checked radio button value attribute: RUBY
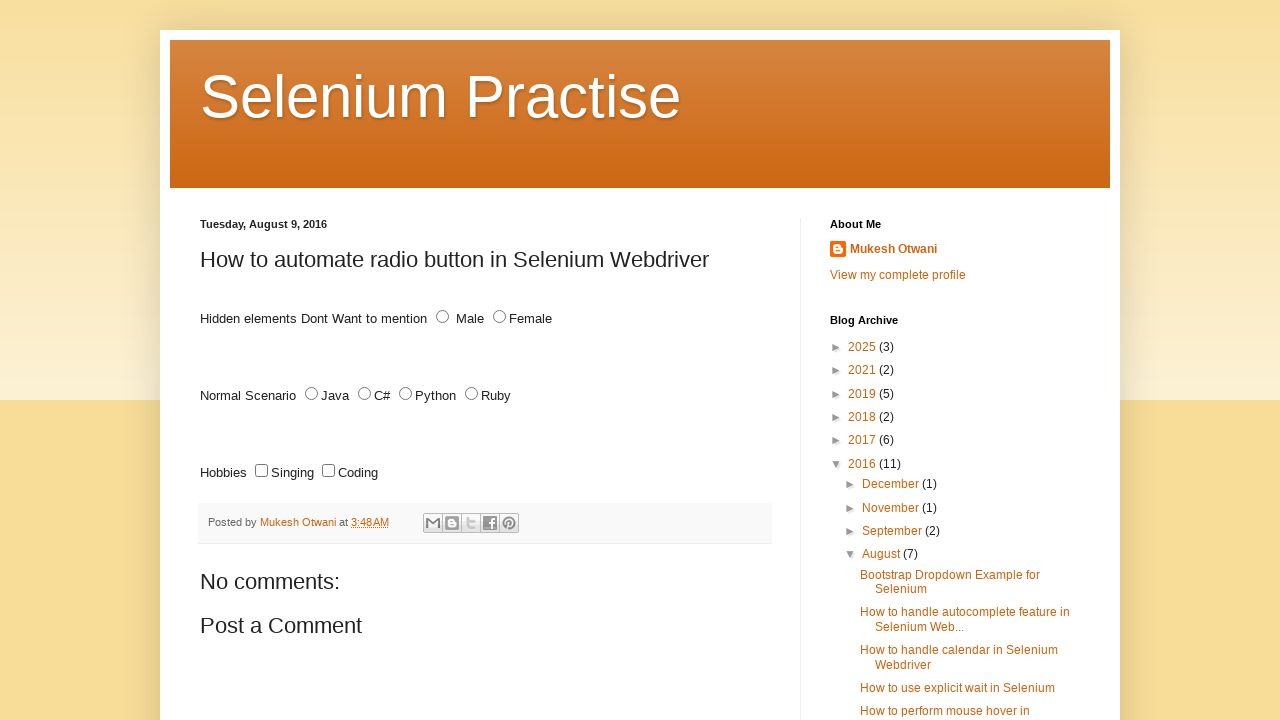

Clicked Ruby radio button at (472, 394) on input[name='lang'][type='radio'] >> nth=3
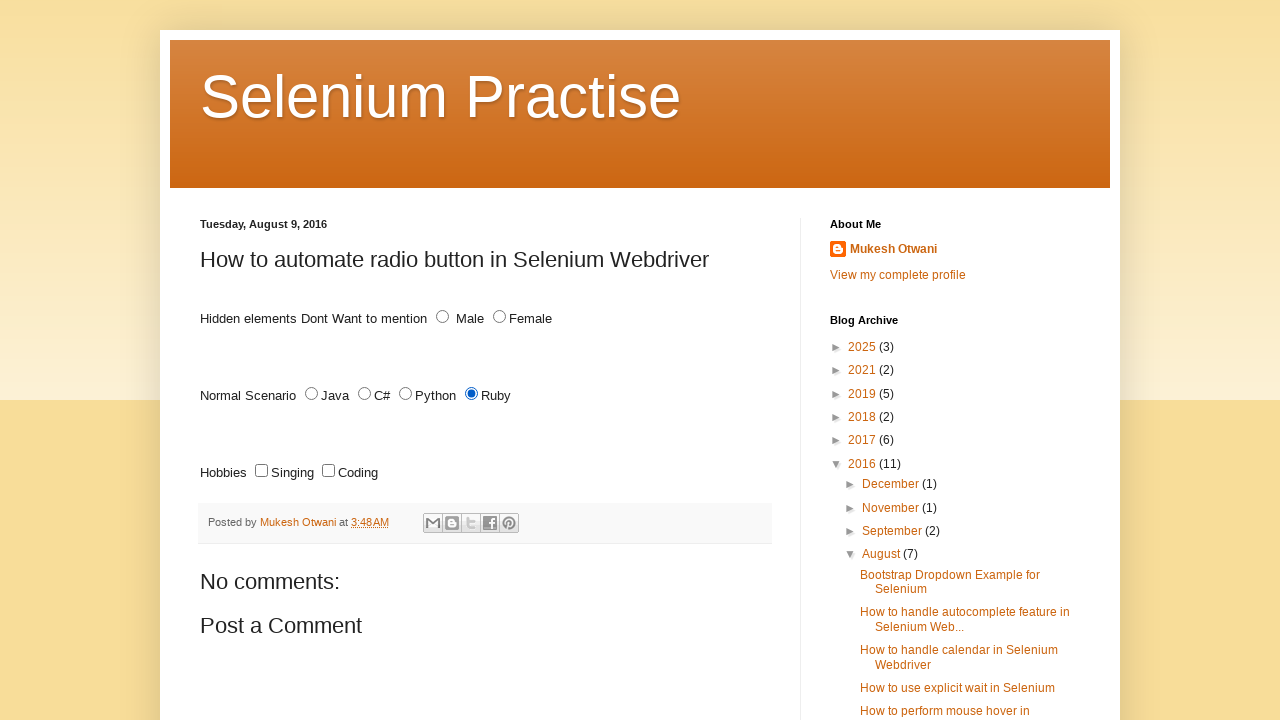

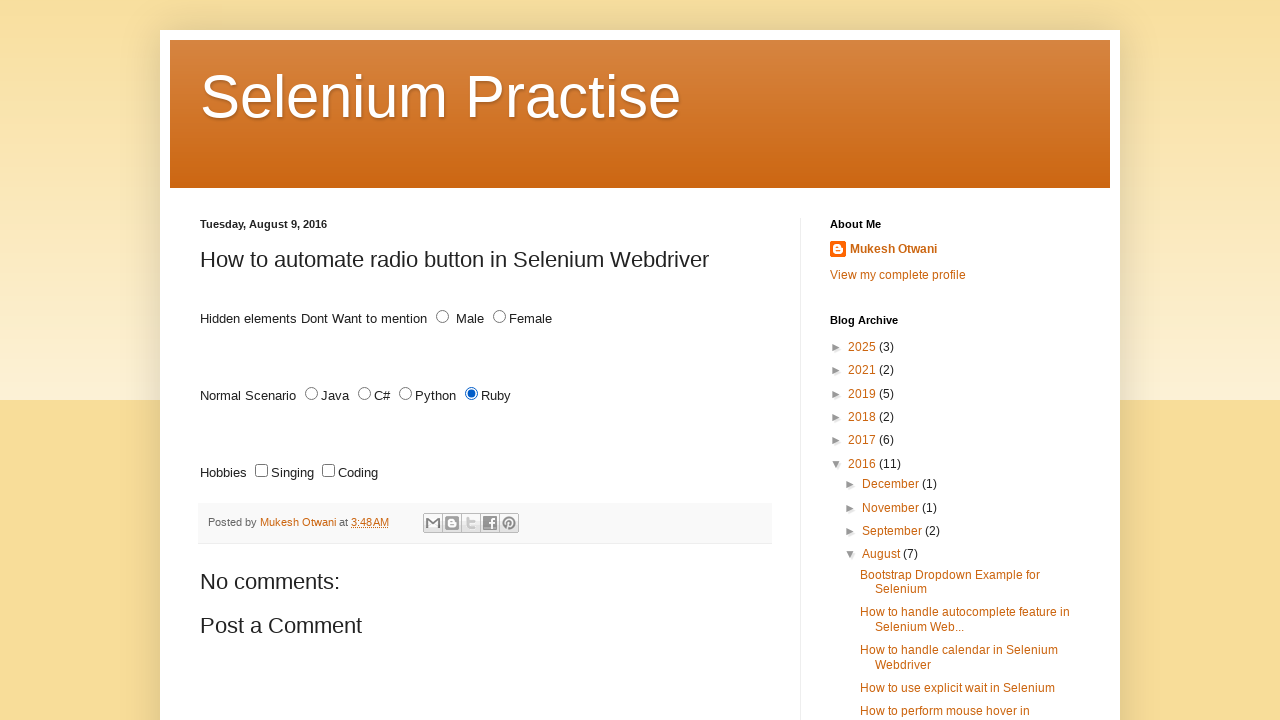